Tests clicking a link that opens a new browser tab/window and reads text content from the new page.

Starting URL: https://rahulshettyacademy.com/loginpagePractise/

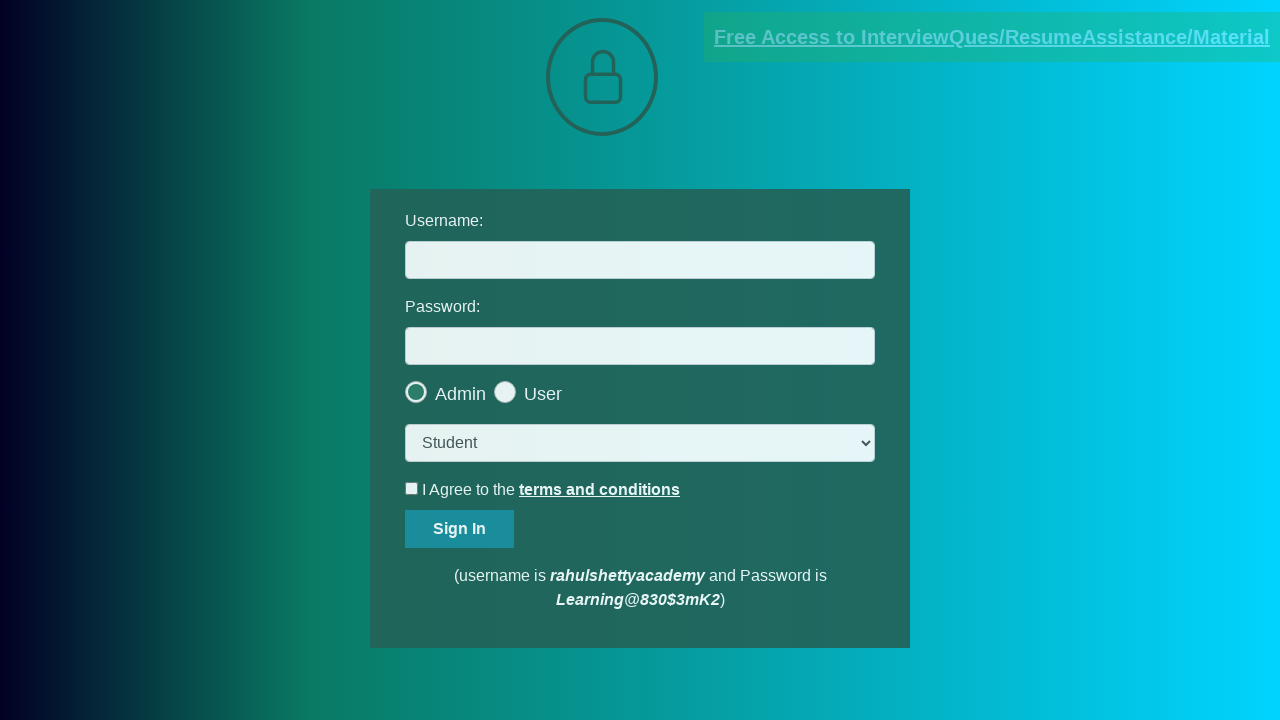

Clicked documents link that opens a new browser tab at (992, 37) on [href*='documents-request']
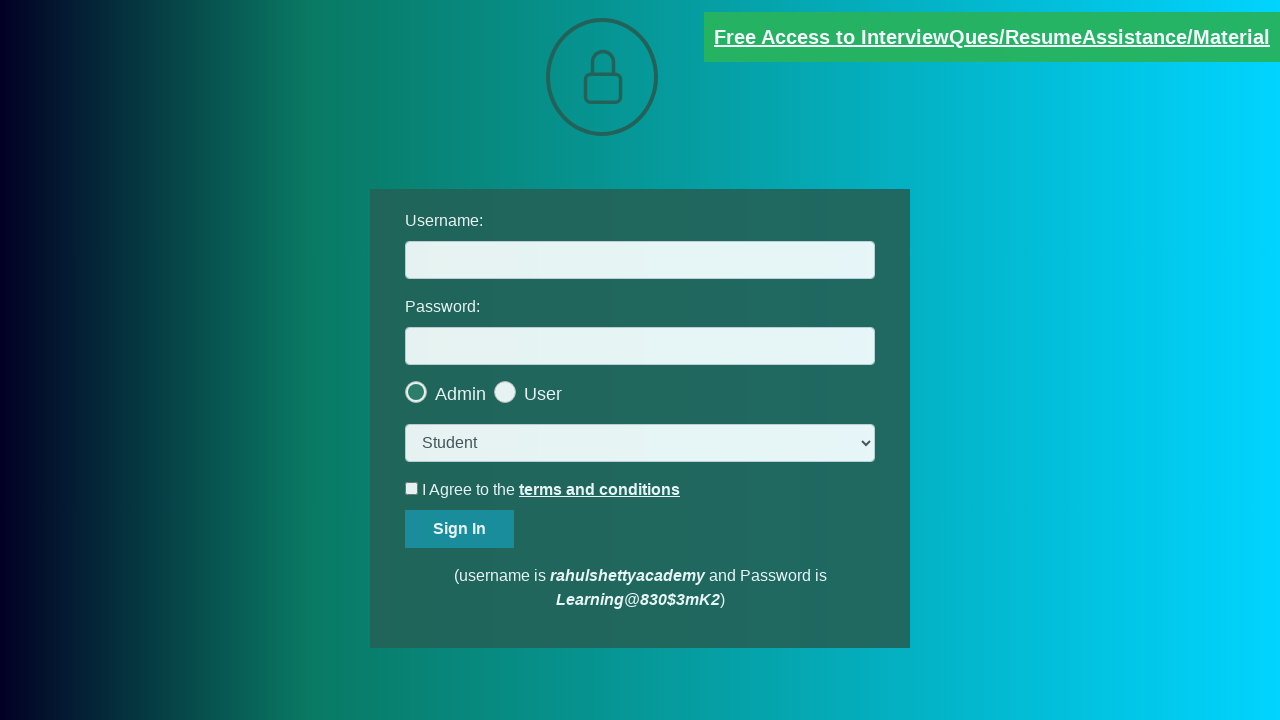

New page/window object captured
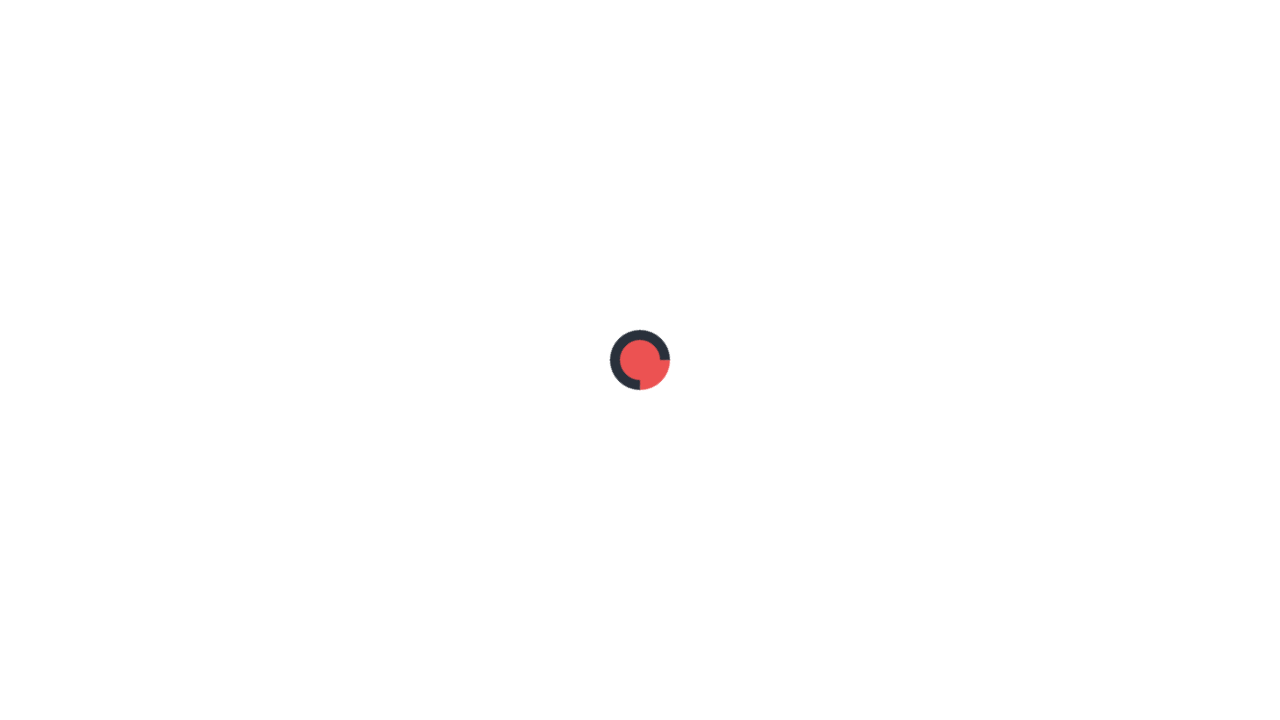

New page fully loaded
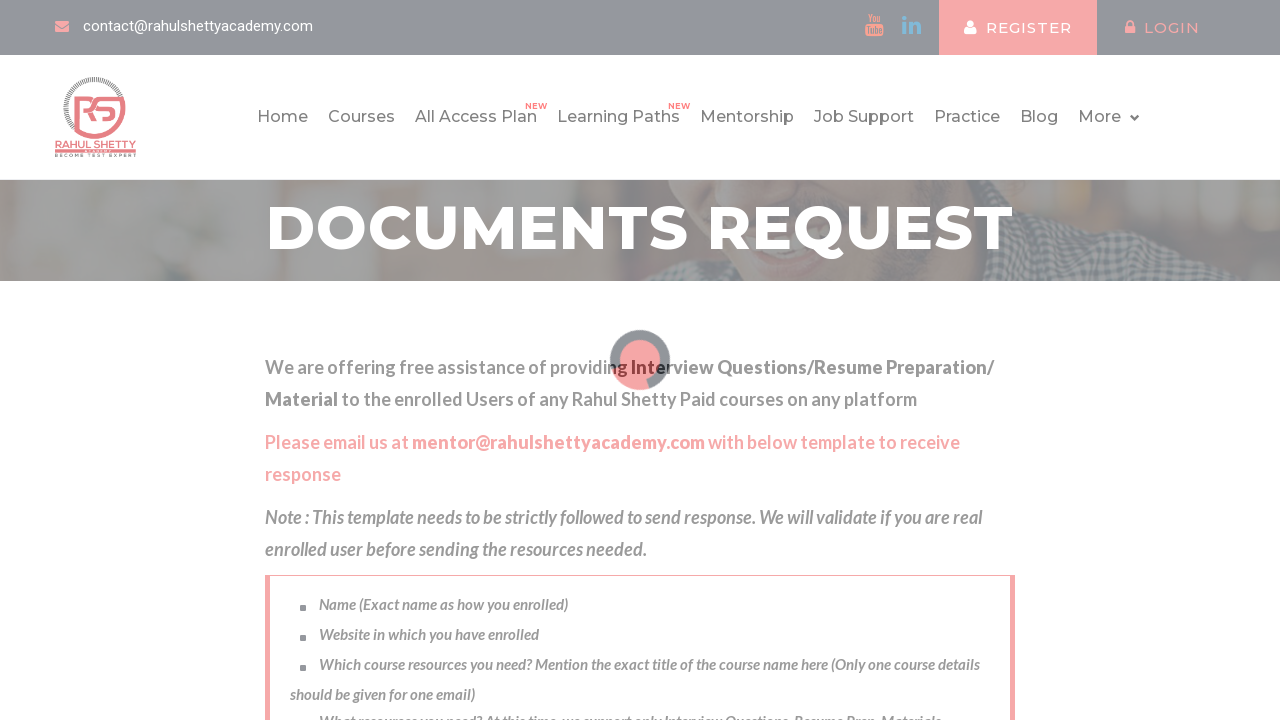

Read text content from new page: Please email us at mentor@rahulshettyacademy.com with below template to receive response 
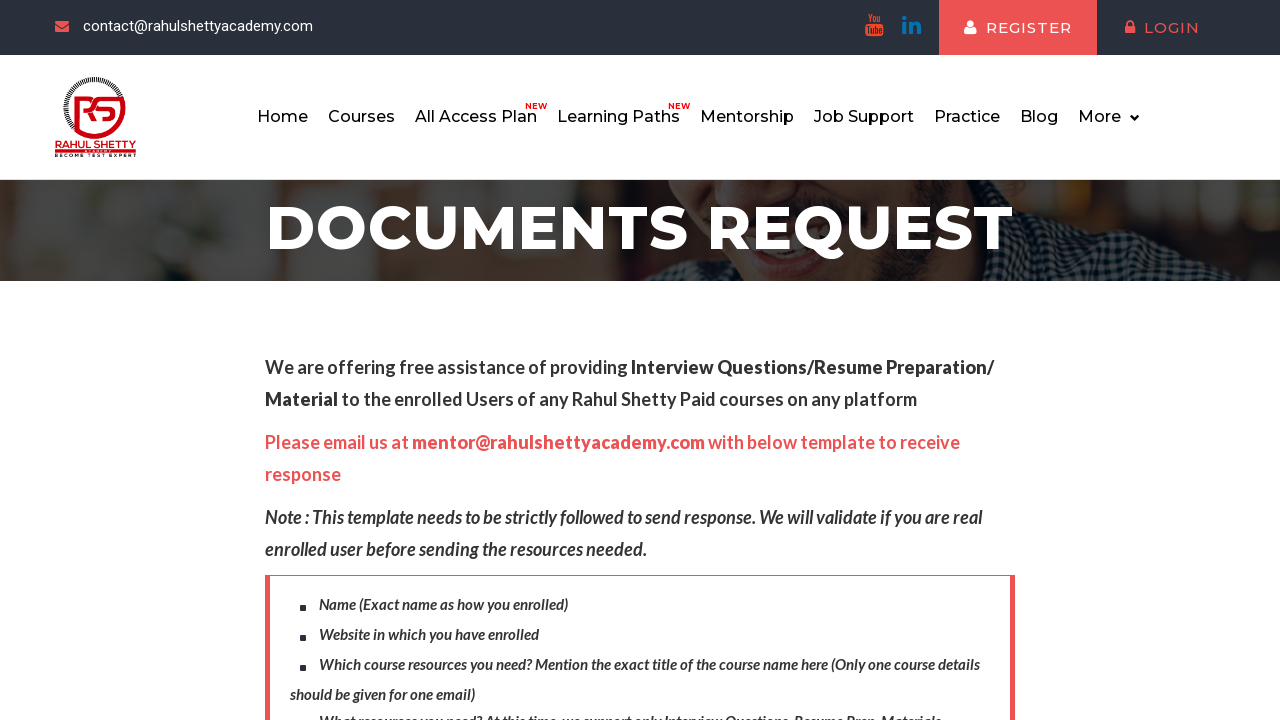

Printed extracted text content
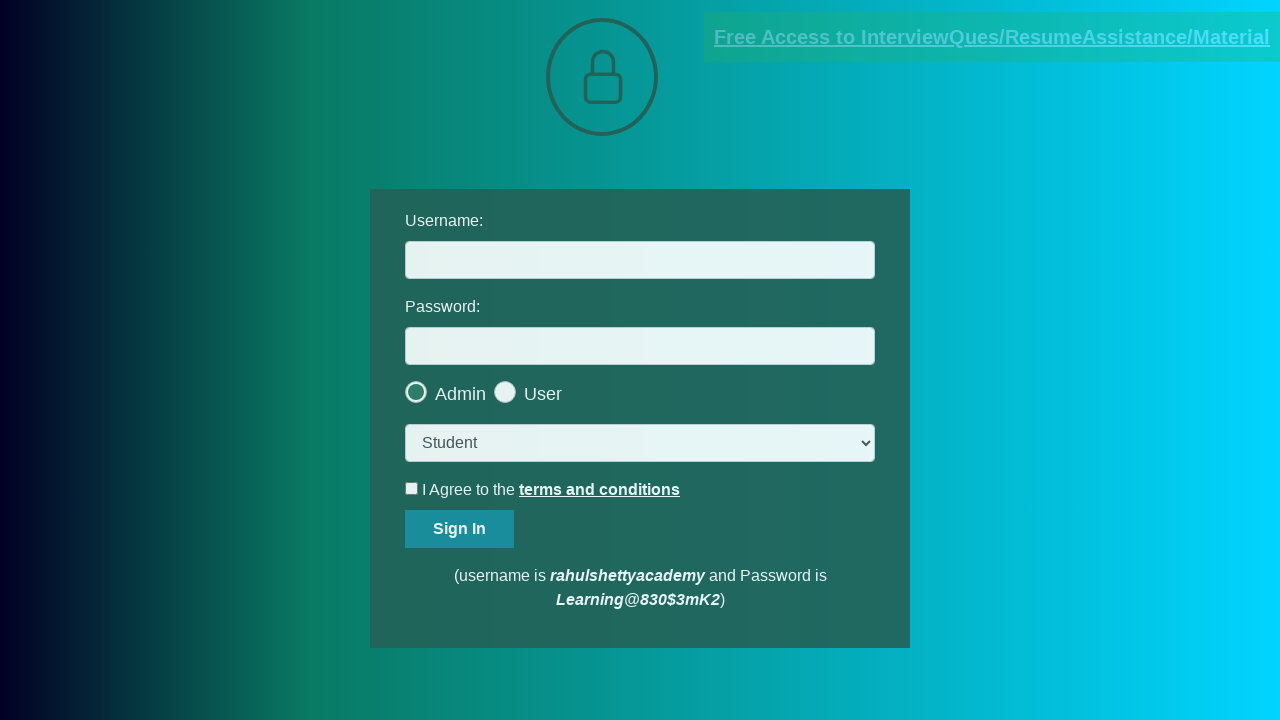

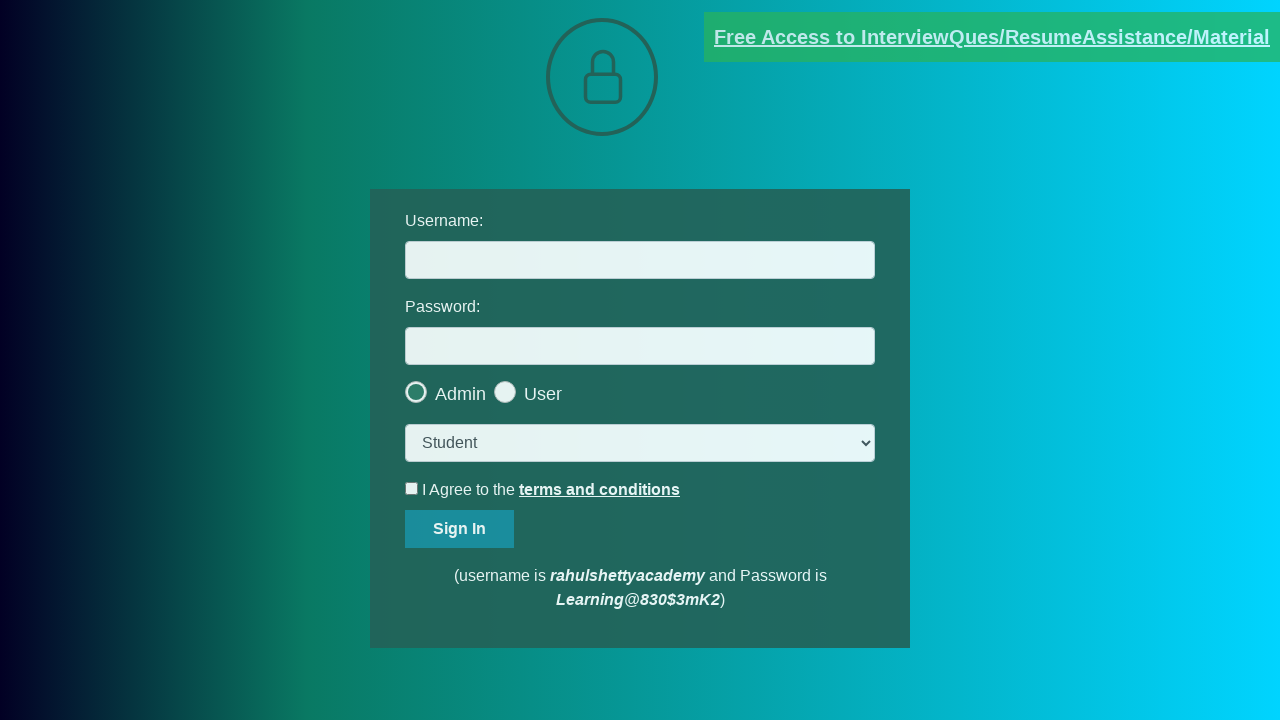